Tests auto-suggest dropdown functionality by typing a partial country name and selecting "Indonesia" from the dropdown suggestions

Starting URL: https://rahulshettyacademy.com/dropdownsPractise/

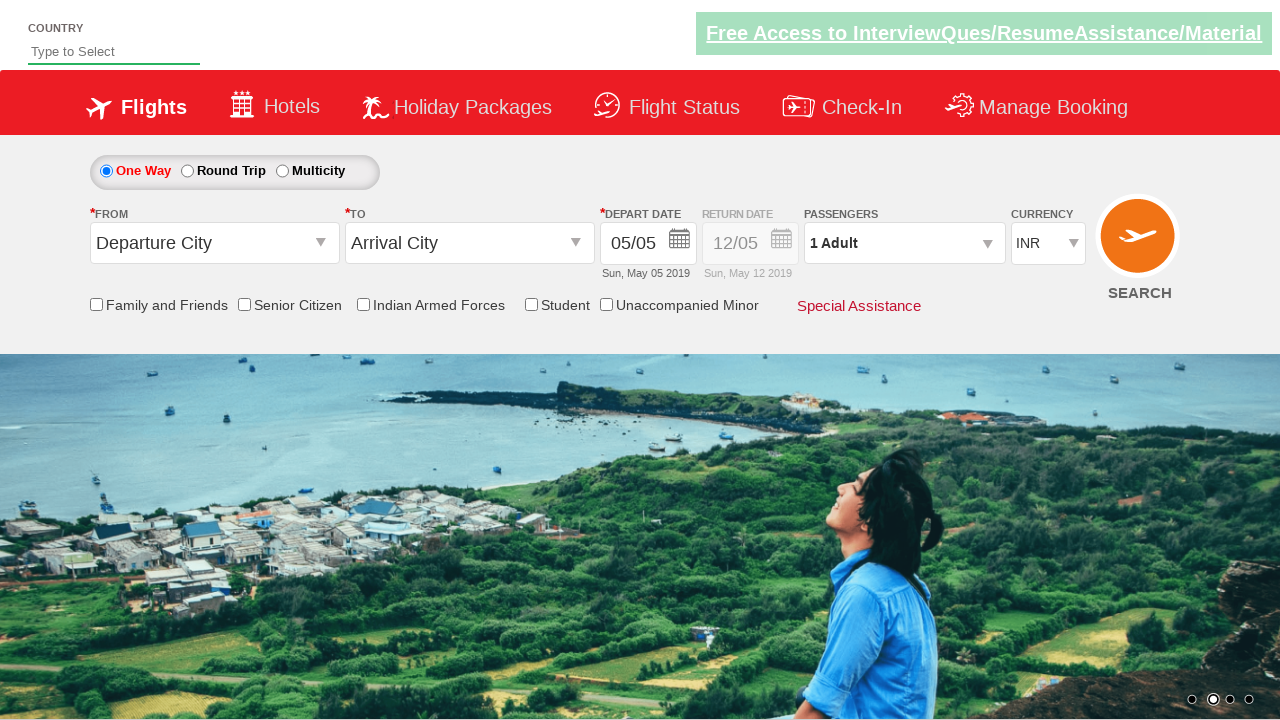

Navigated to https://rahulshettyacademy.com/dropdownsPractise/
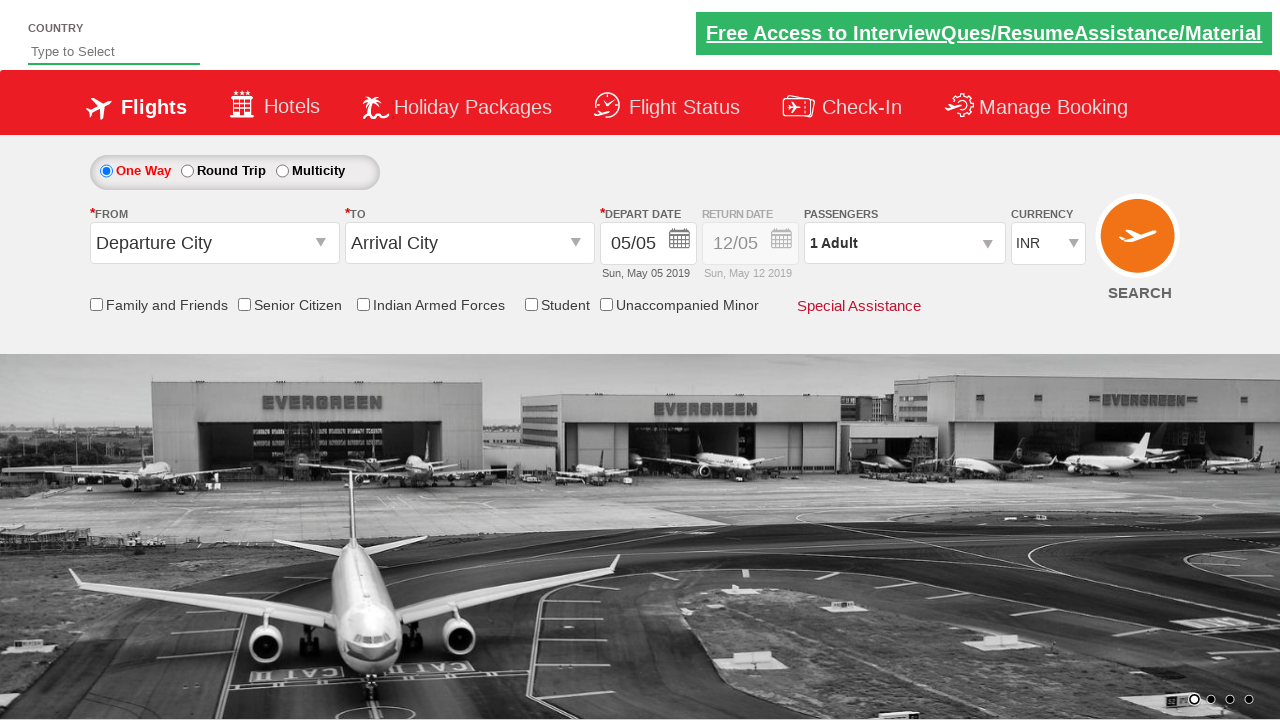

Typed 'ind' in auto-suggest input field to trigger dropdown on input#autosuggest
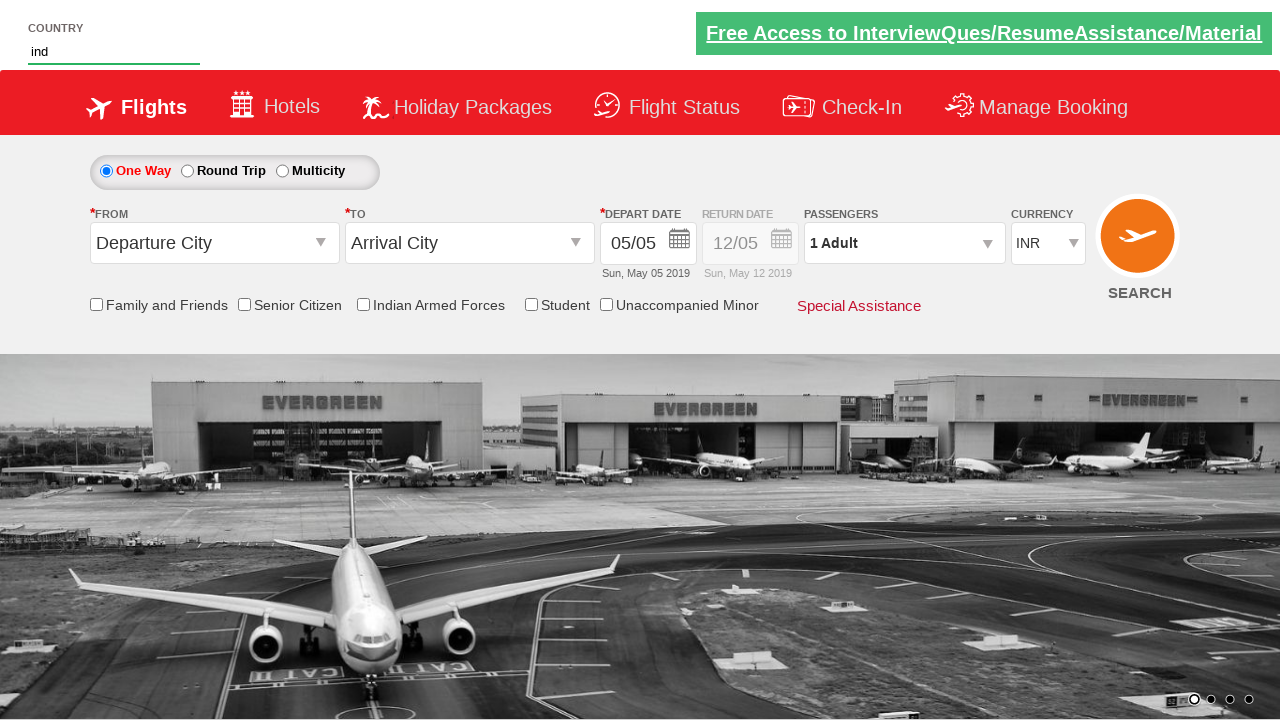

Auto-suggest dropdown options appeared
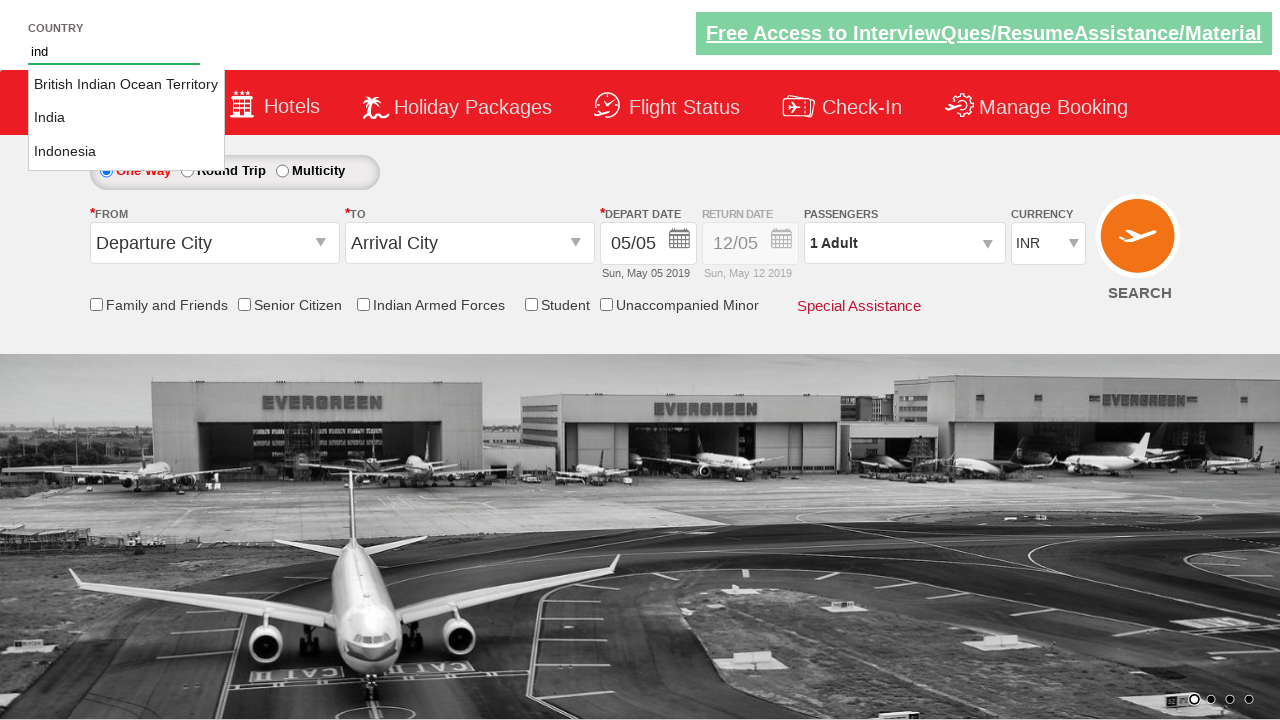

Selected 'Indonesia' from auto-suggest dropdown at (126, 152) on li.ui-menu-item a:has-text('Indonesia')
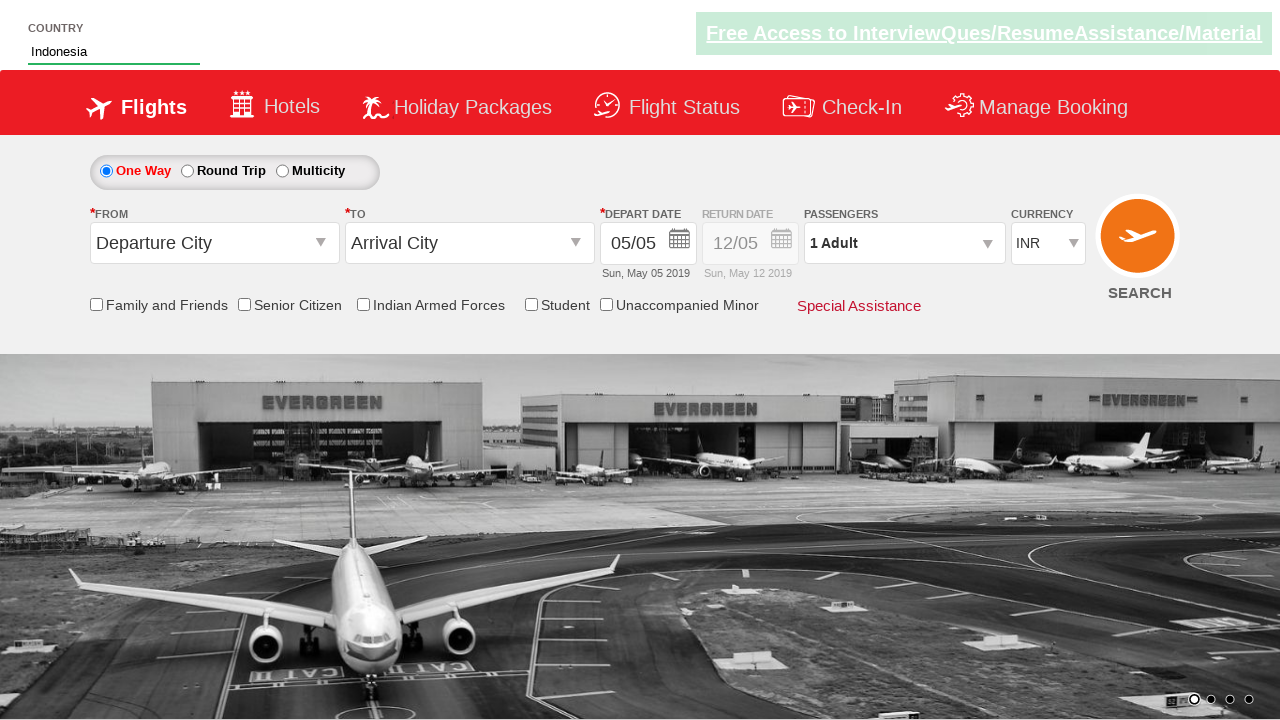

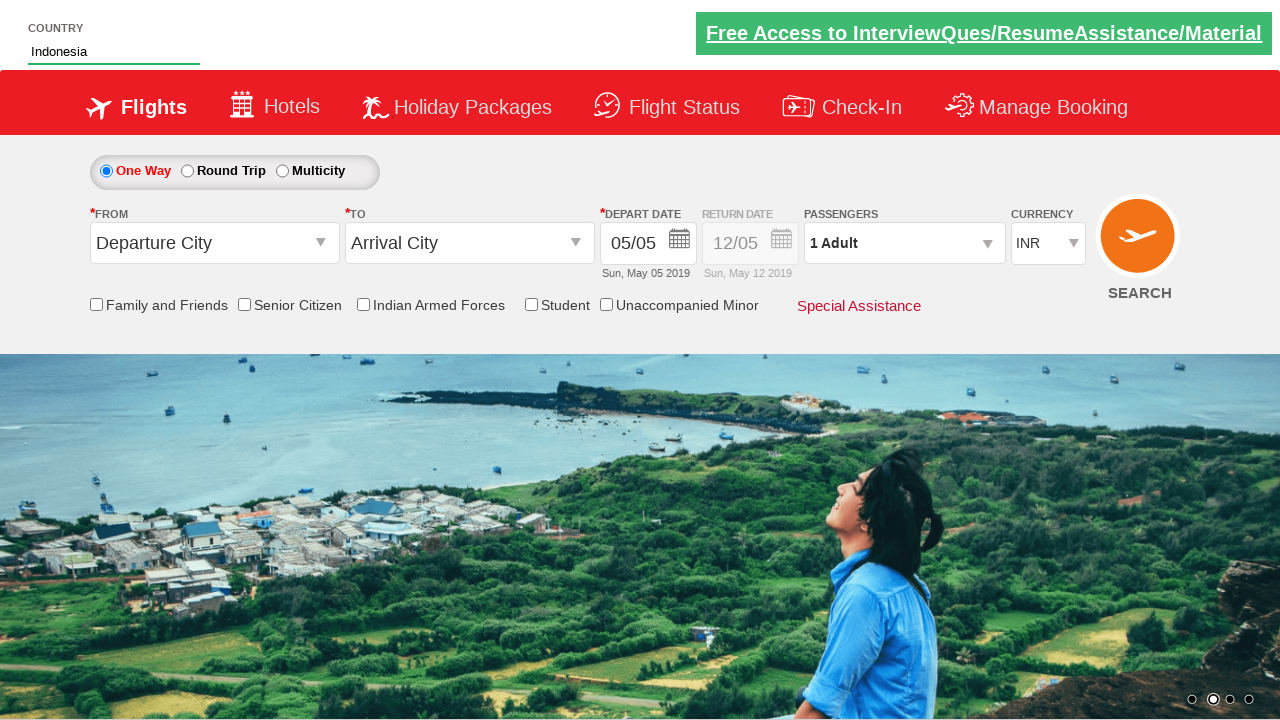